Tests checkbox functionality by checking if each checkbox is selected, and clicking to select it if not already selected

Starting URL: https://the-internet.herokuapp.com/checkboxes

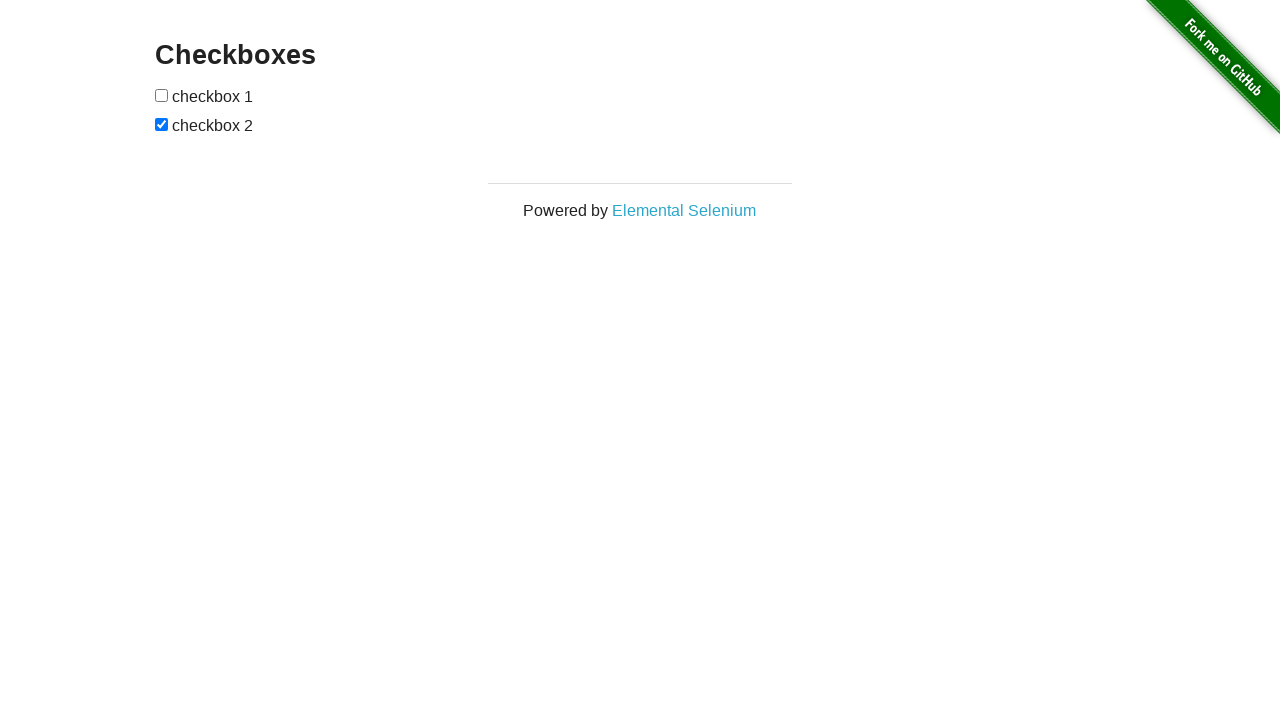

Located first checkbox element
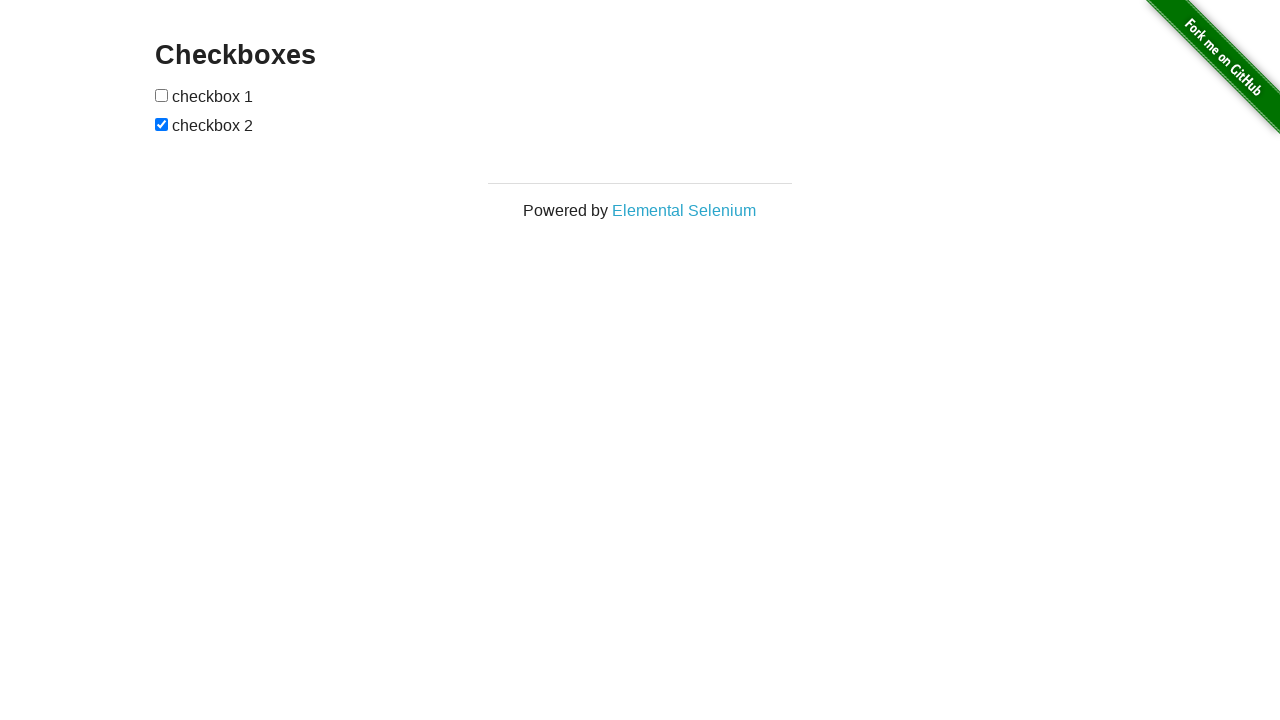

Checked that first checkbox is not selected
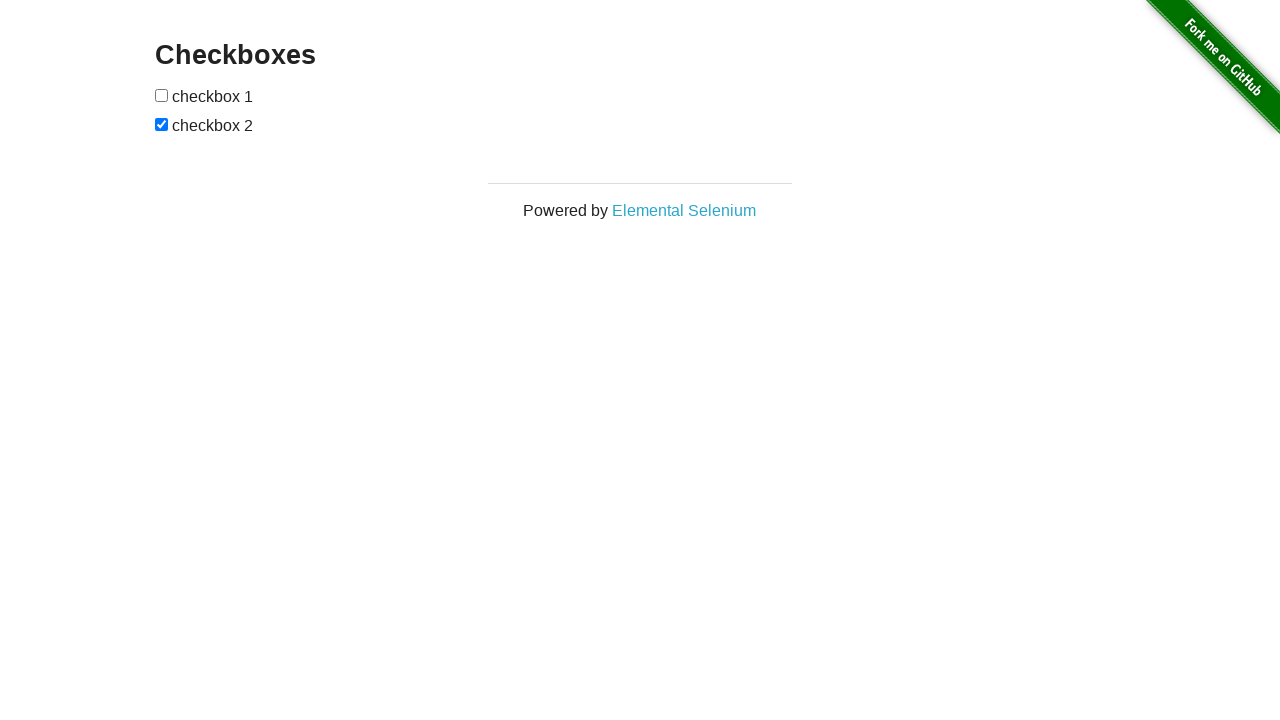

Clicked first checkbox to select it at (162, 95) on (//*[@type='checkbox'])[1]
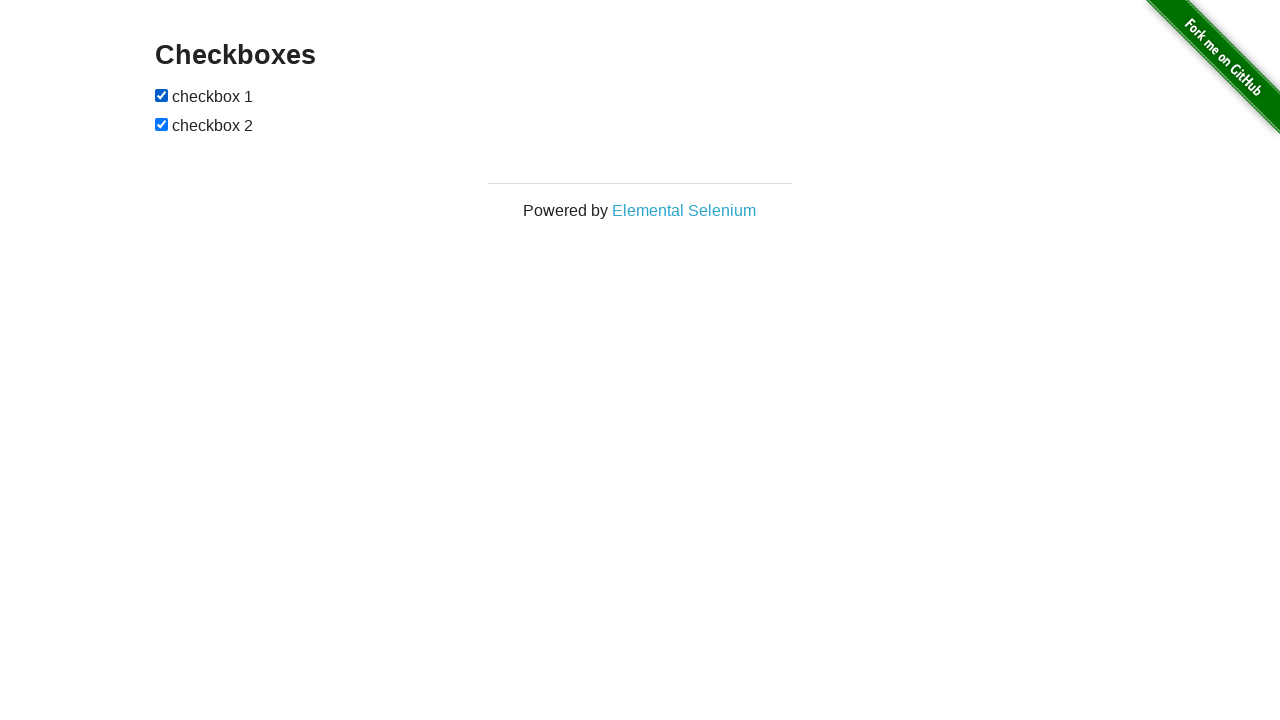

Located second checkbox element
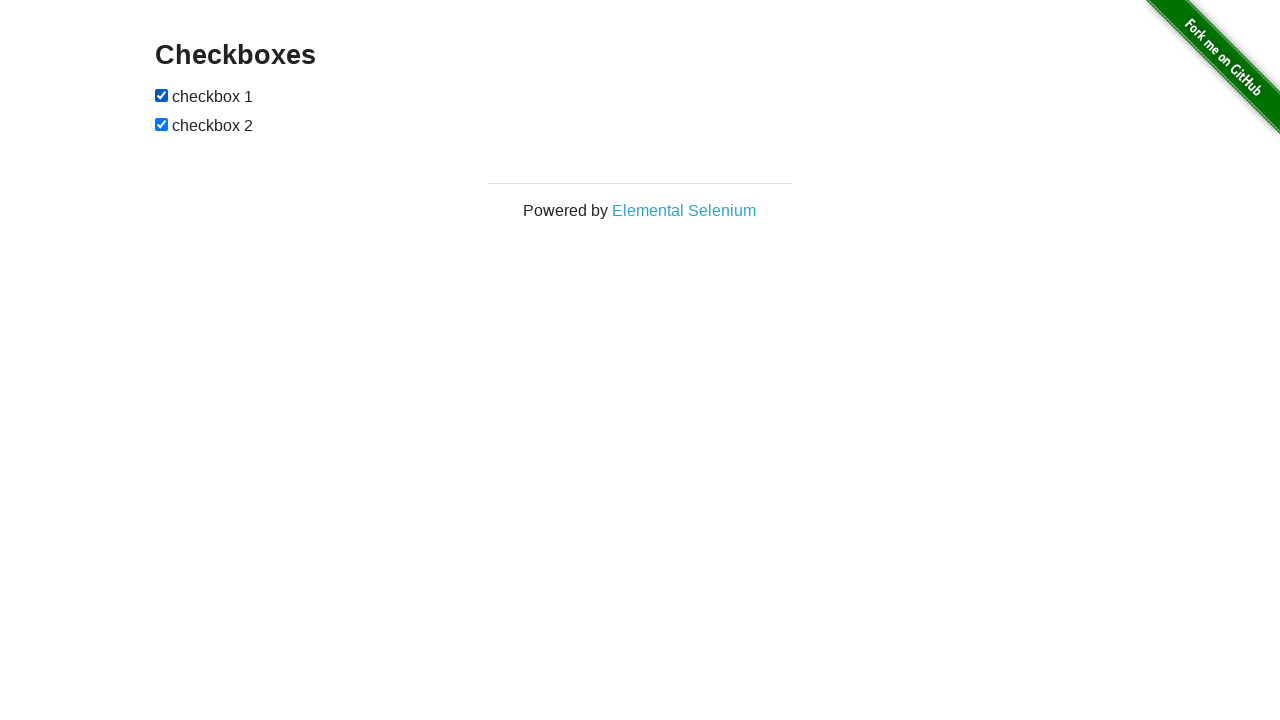

Second checkbox is already selected
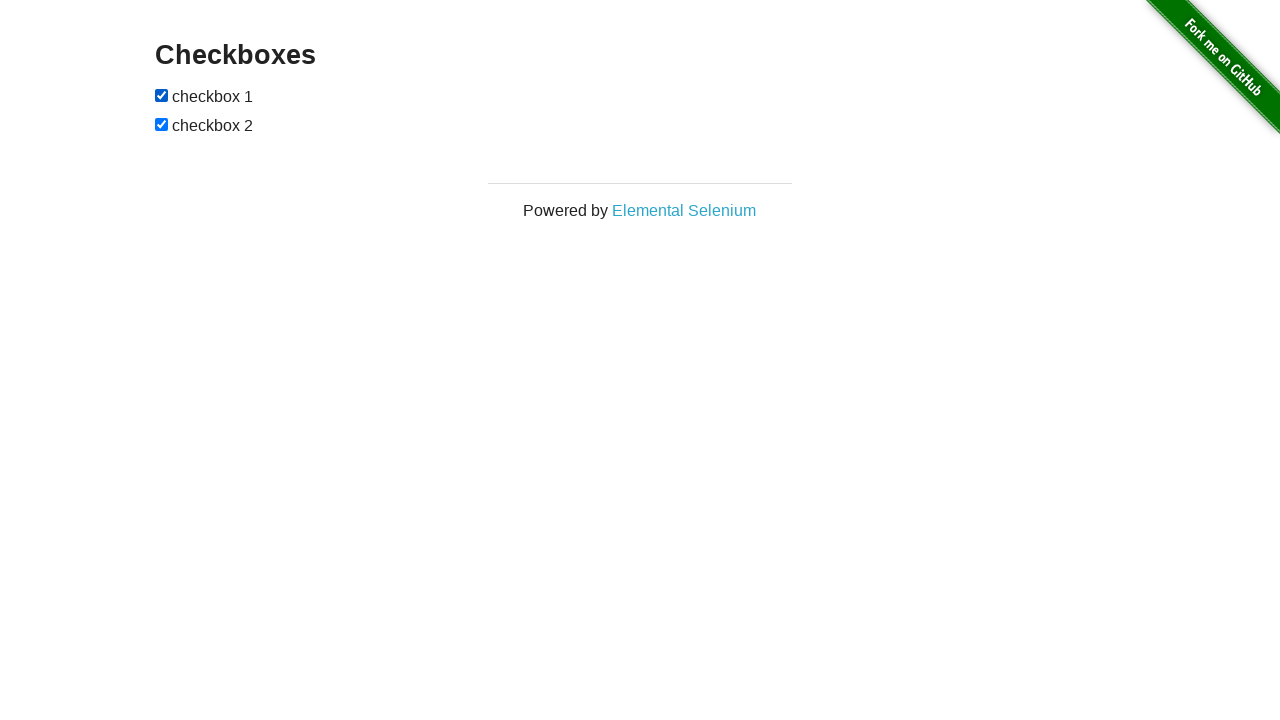

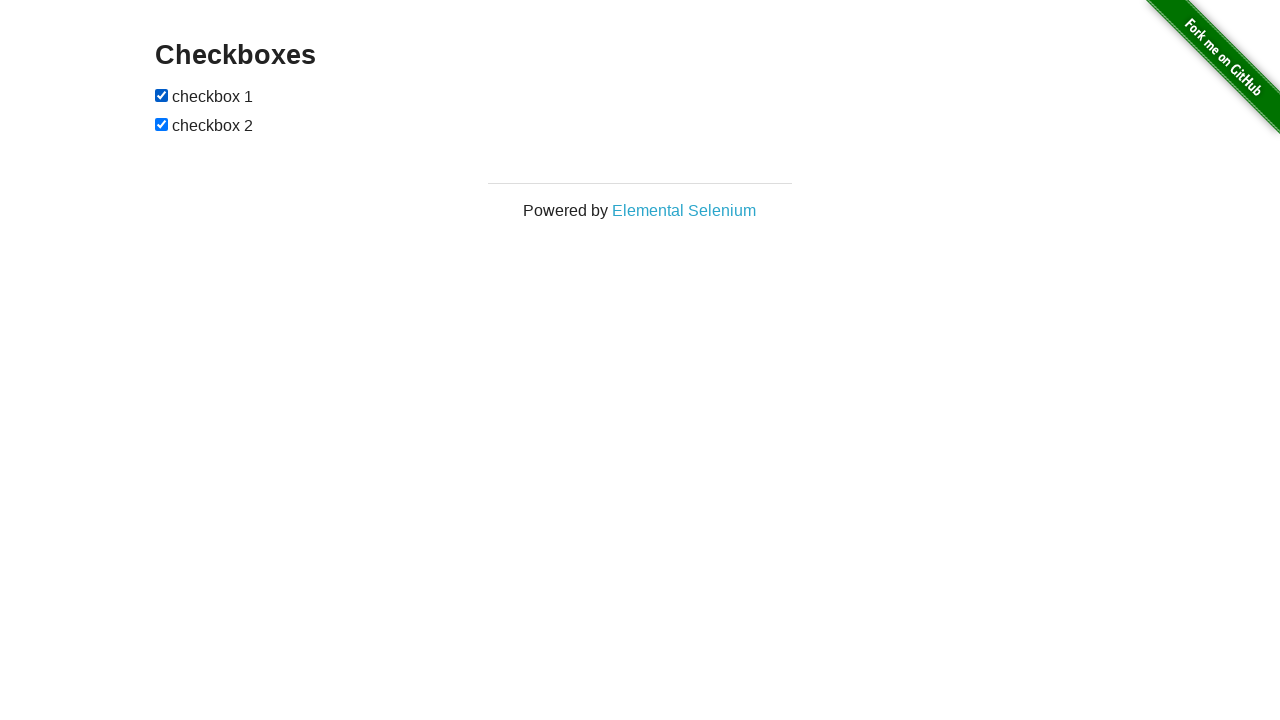